Navigates to the uses page, retrieves the og:image URL, and navigates to that image URL

Starting URL: https://roe.dev/uses

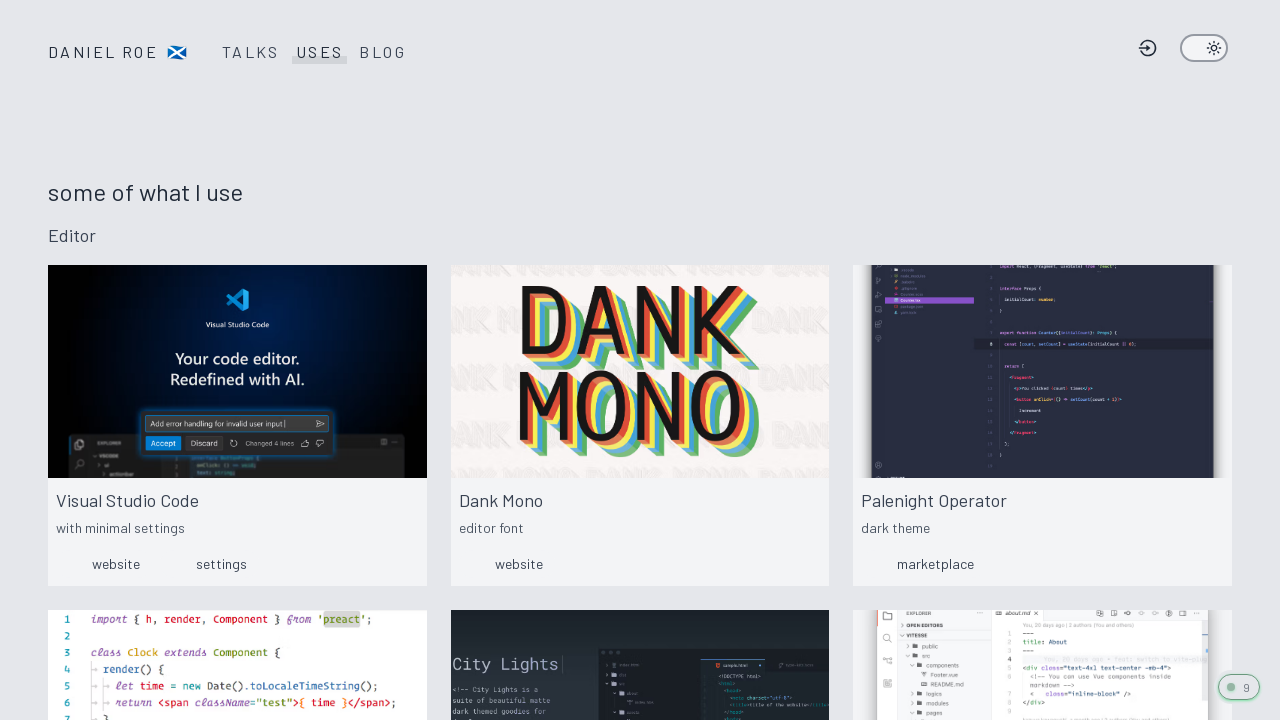

Located og:image meta tag on /uses page
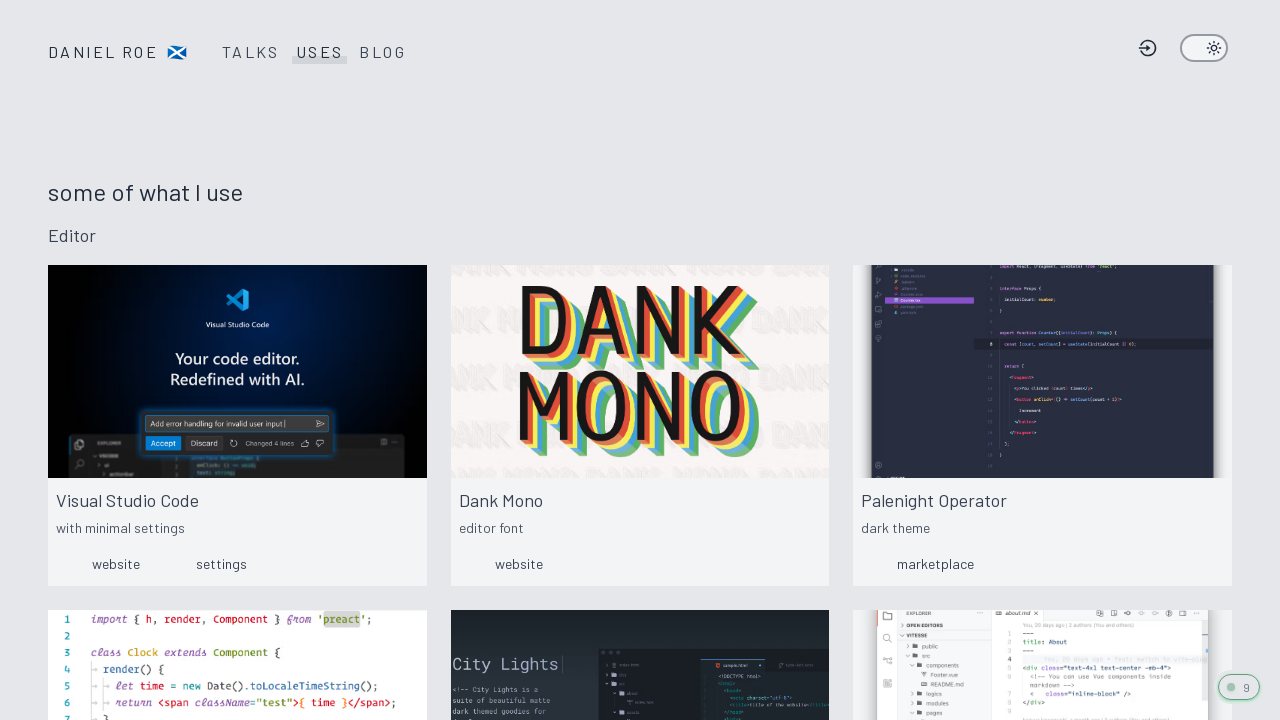

Retrieved og:image URL: https://roe.dev/__og-image__/static/uses/og.png
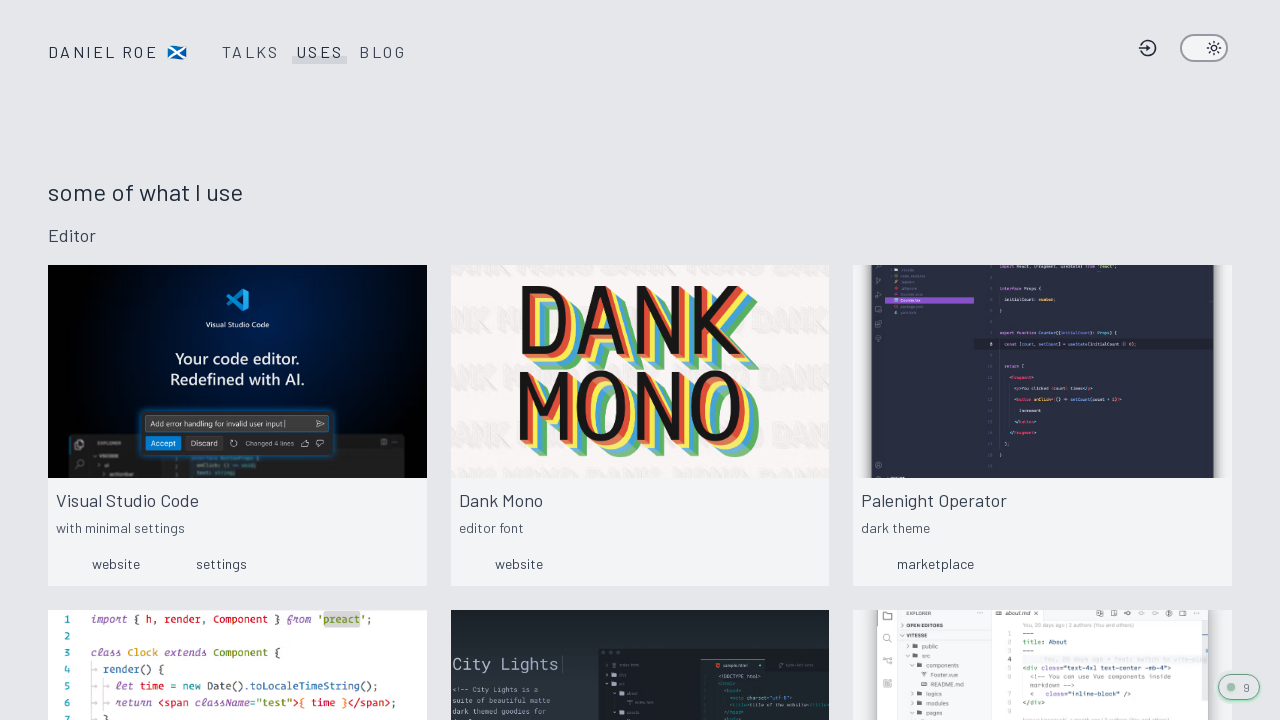

Navigated to og:image URL
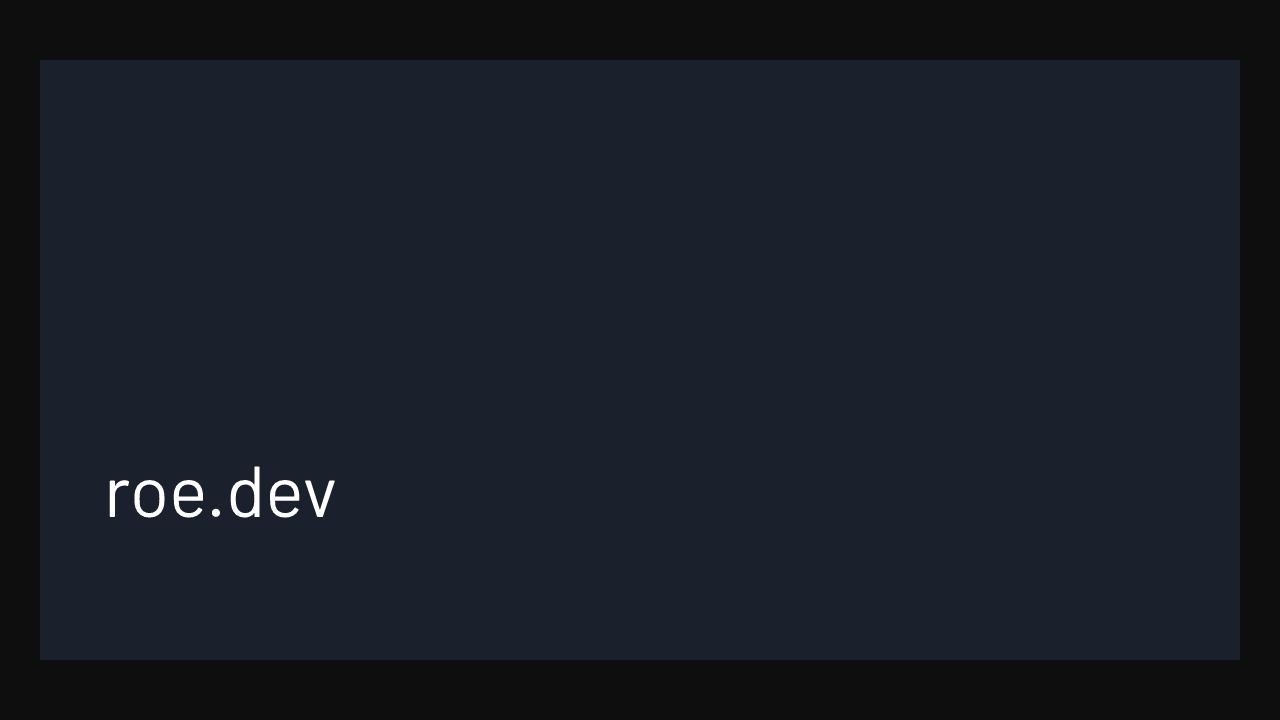

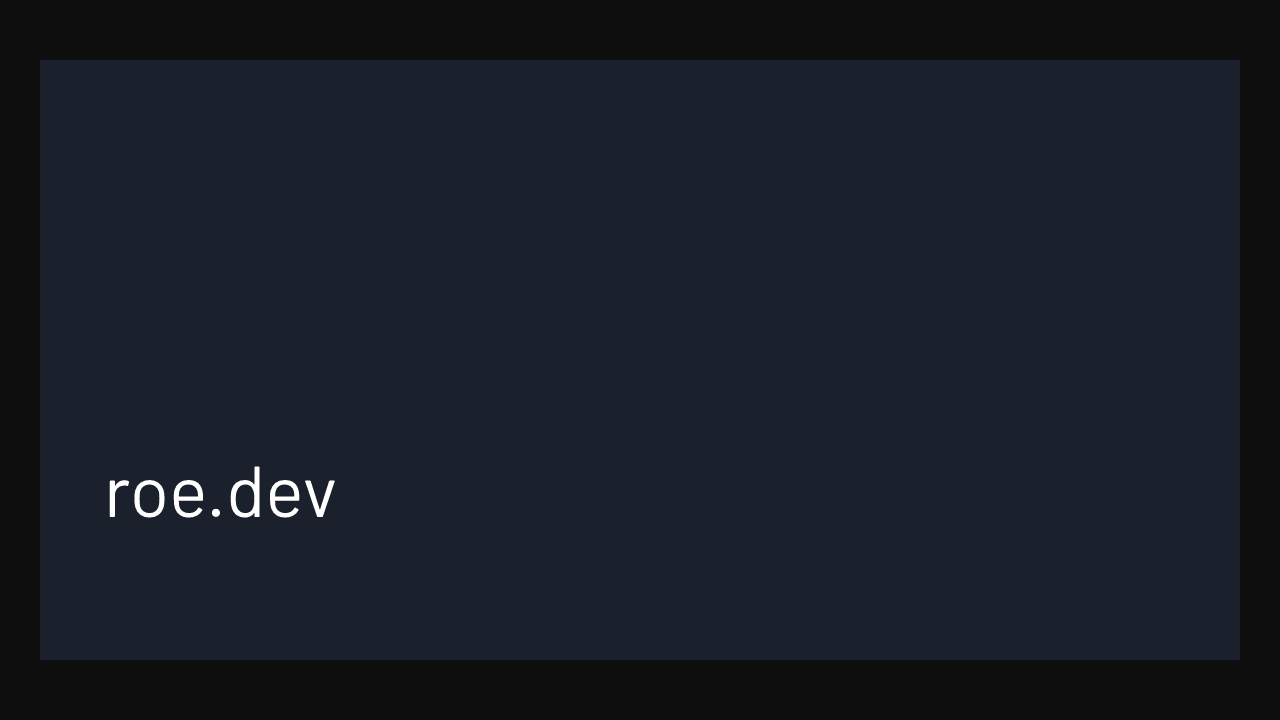